Tests navigation by clicking the "About Us" link from the homepage and verifying the page loads

Starting URL: https://training-support.net

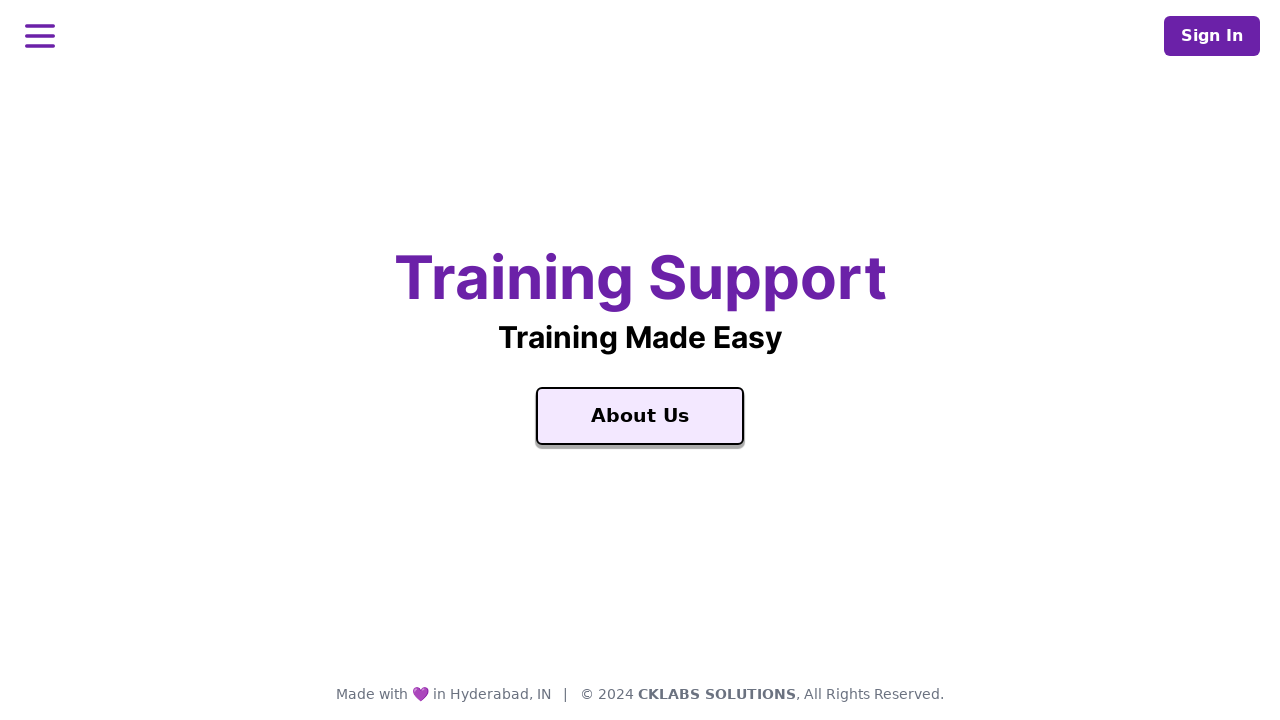

Clicked the 'About Us' link from homepage at (640, 416) on a:text('About Us')
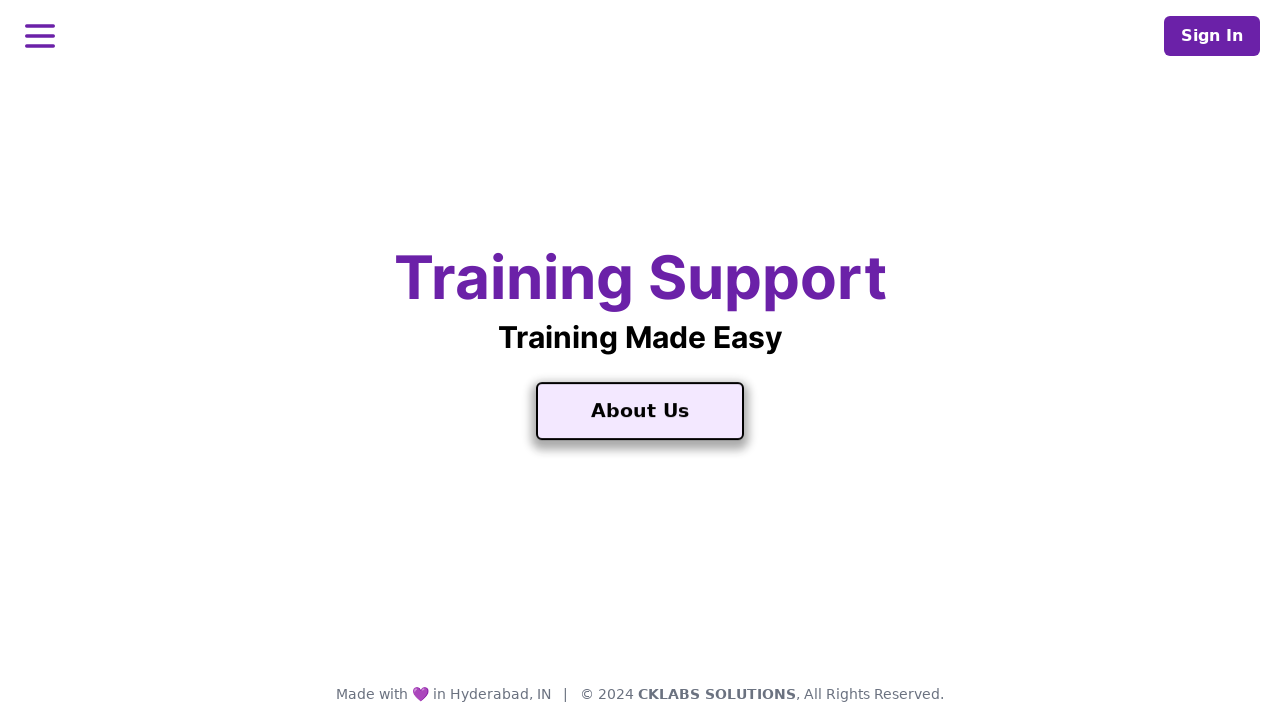

About Us page loaded and DOM content ready
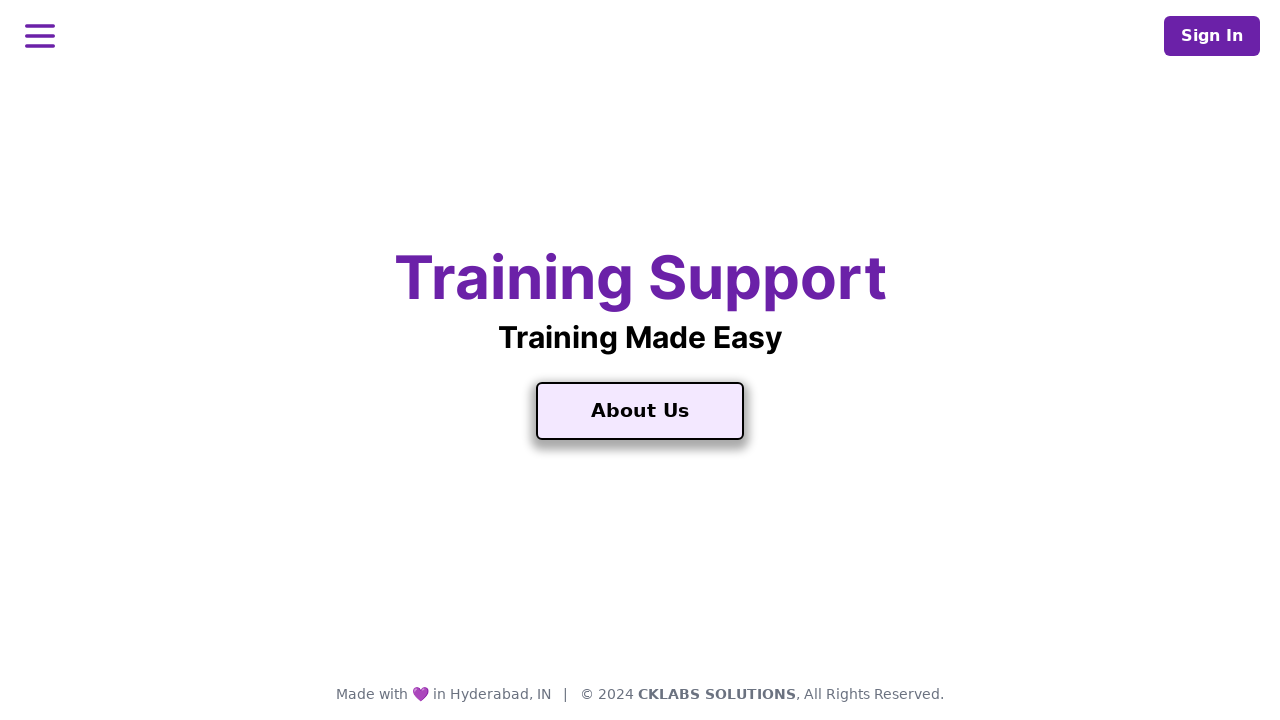

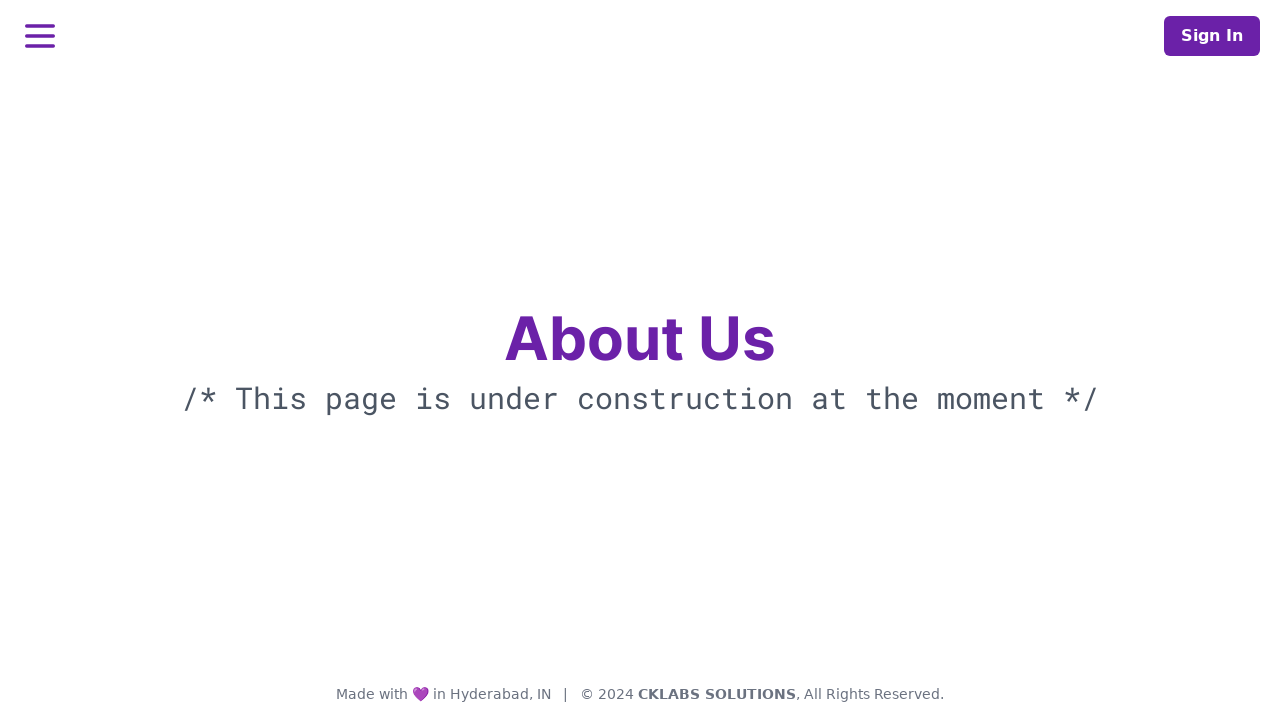